Navigates to Microsoft Australia homepage and verifies the page loads correctly by checking the URL contains 'en-au'

Starting URL: https://www.microsoft.com/en-au/

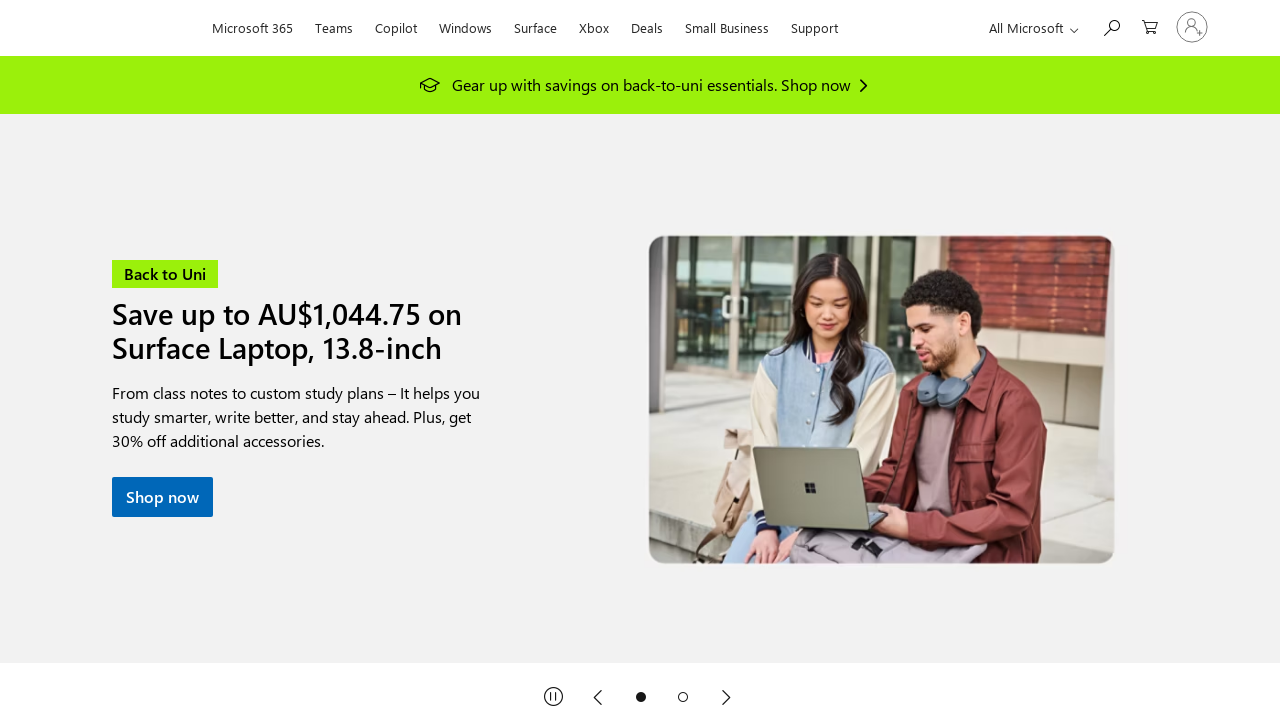

Waited for page to reach domcontentloaded state
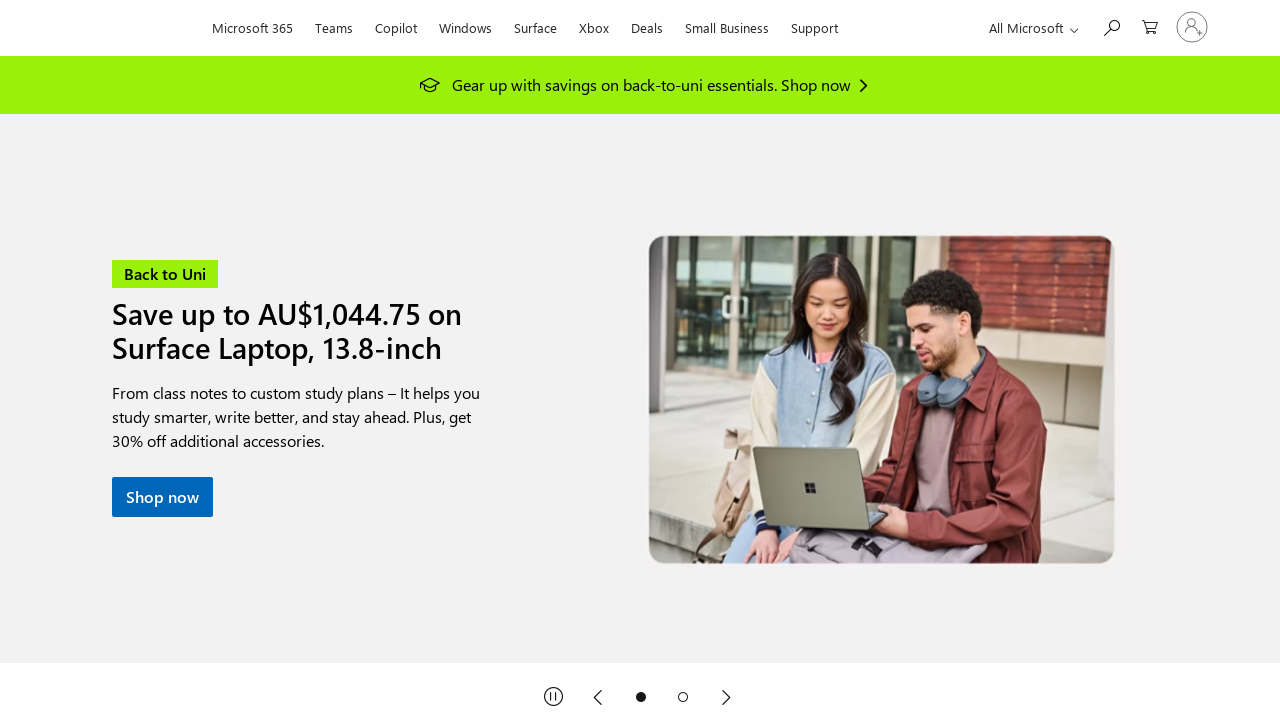

Verified URL contains 'en-au' - Microsoft Australia homepage loaded correctly
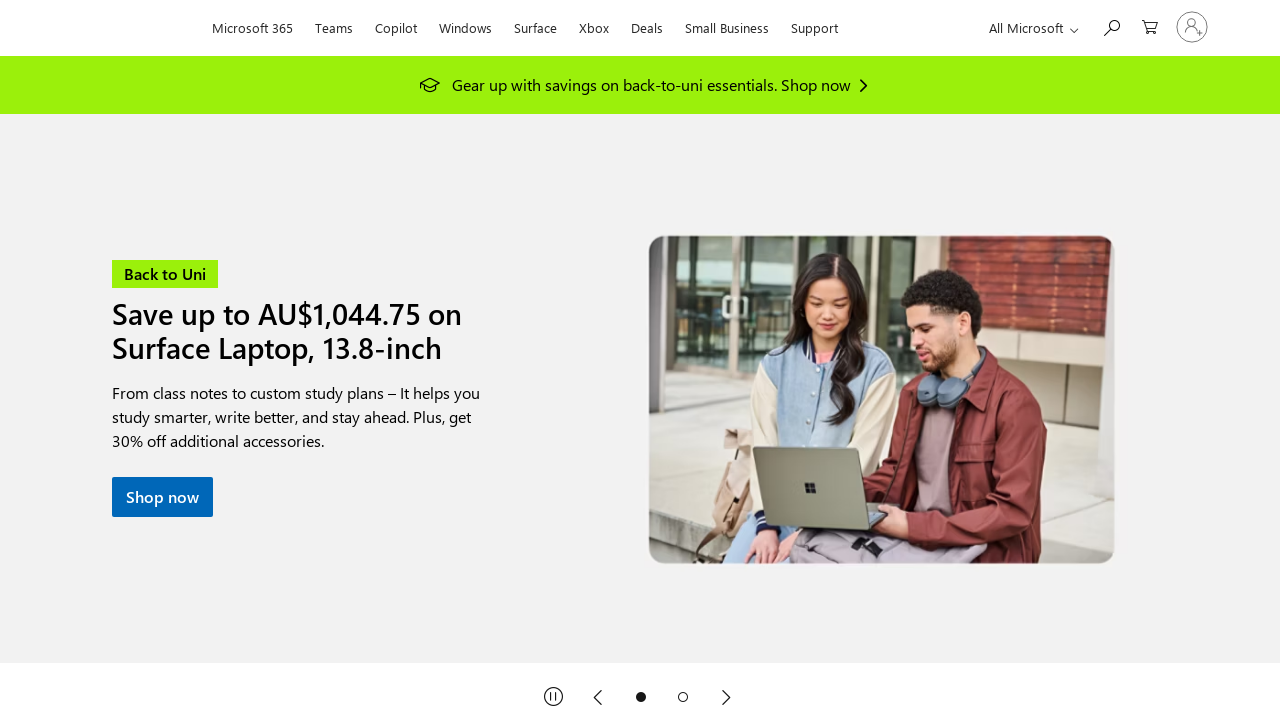

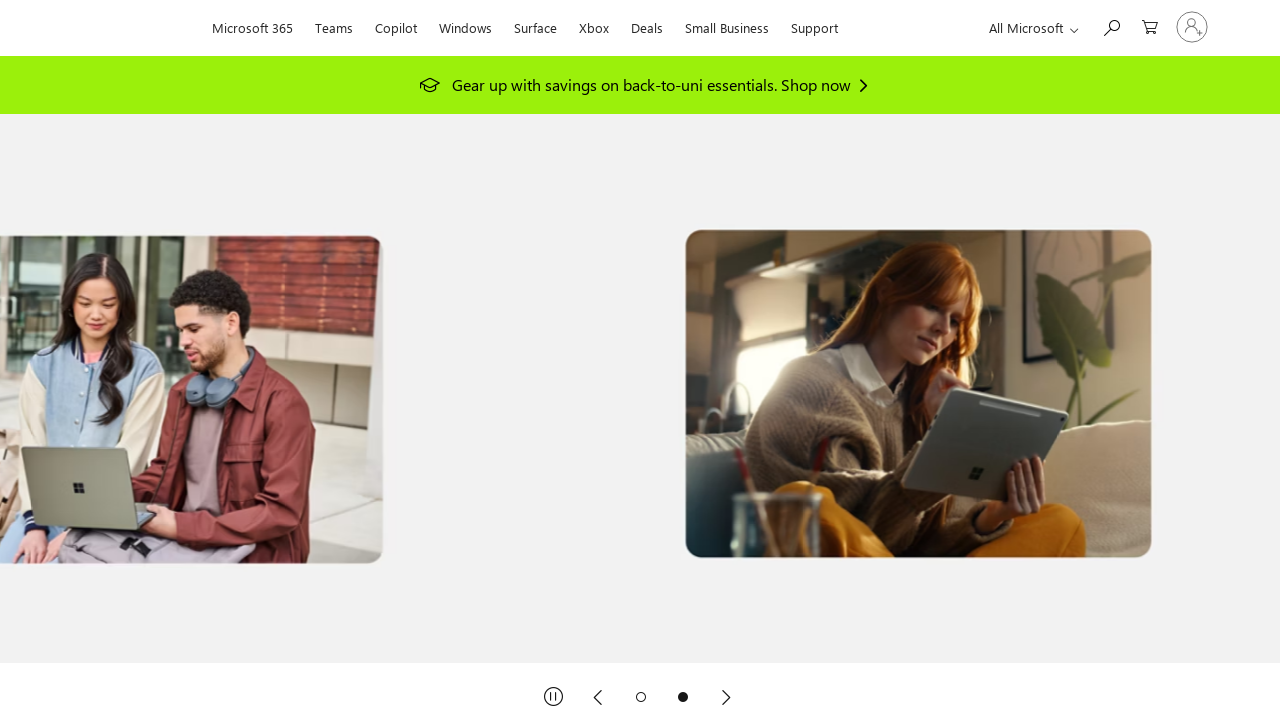